Tests form interaction by reading a hidden attribute value from an element, calculating a mathematical result, filling in the answer, checking required checkboxes, and submitting the form.

Starting URL: http://suninjuly.github.io/get_attribute.html

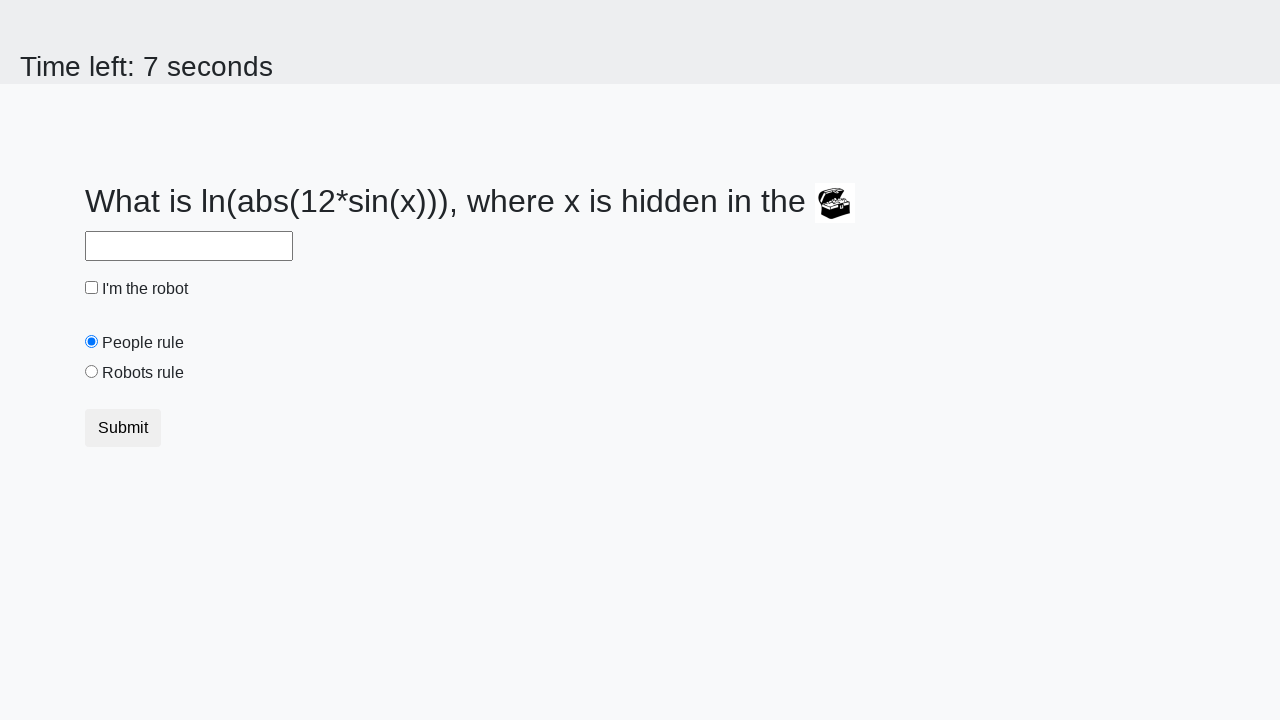

Located treasure element
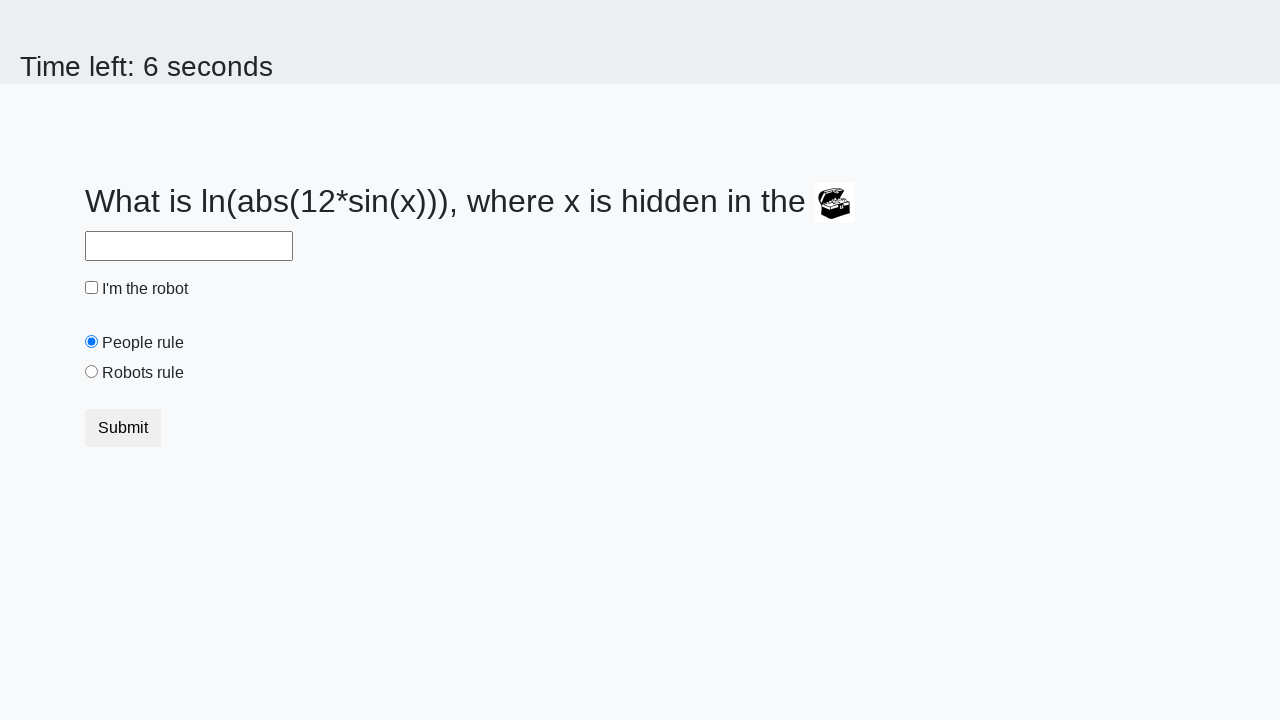

Retrieved 'valuex' attribute from treasure element
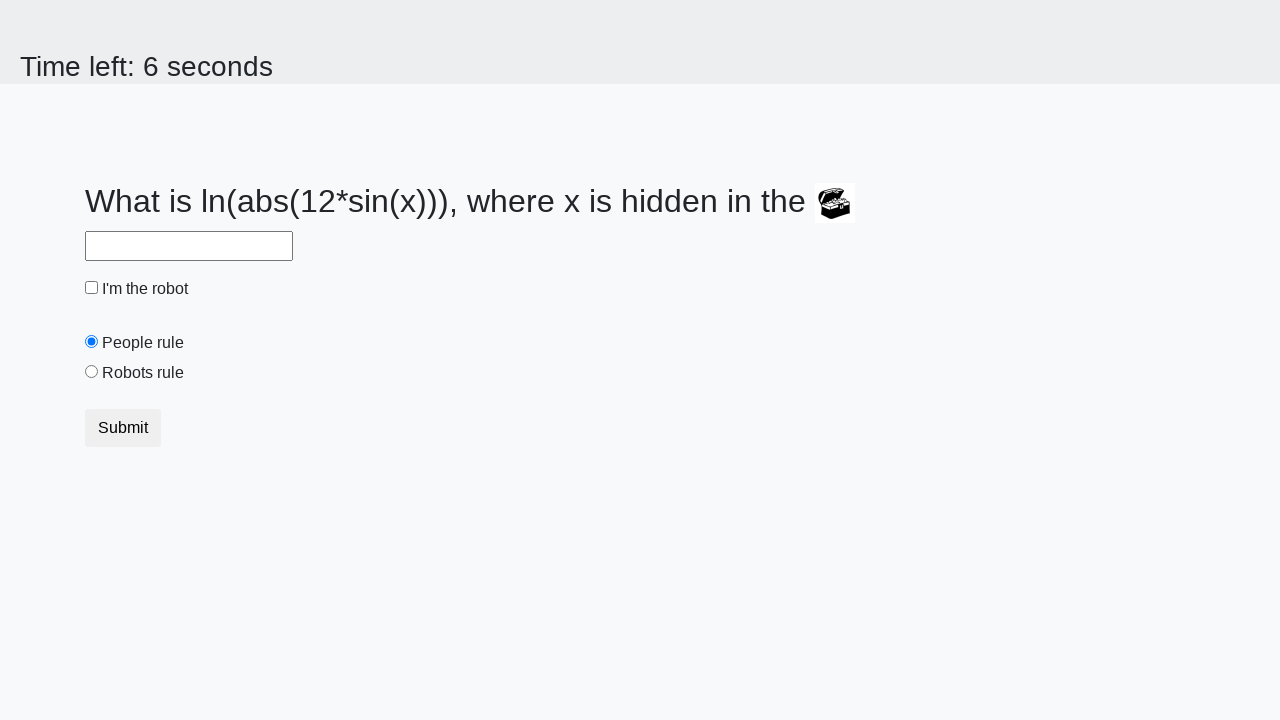

Calculated answer using formula log(abs(12*sin(x))): 1.819332720961457
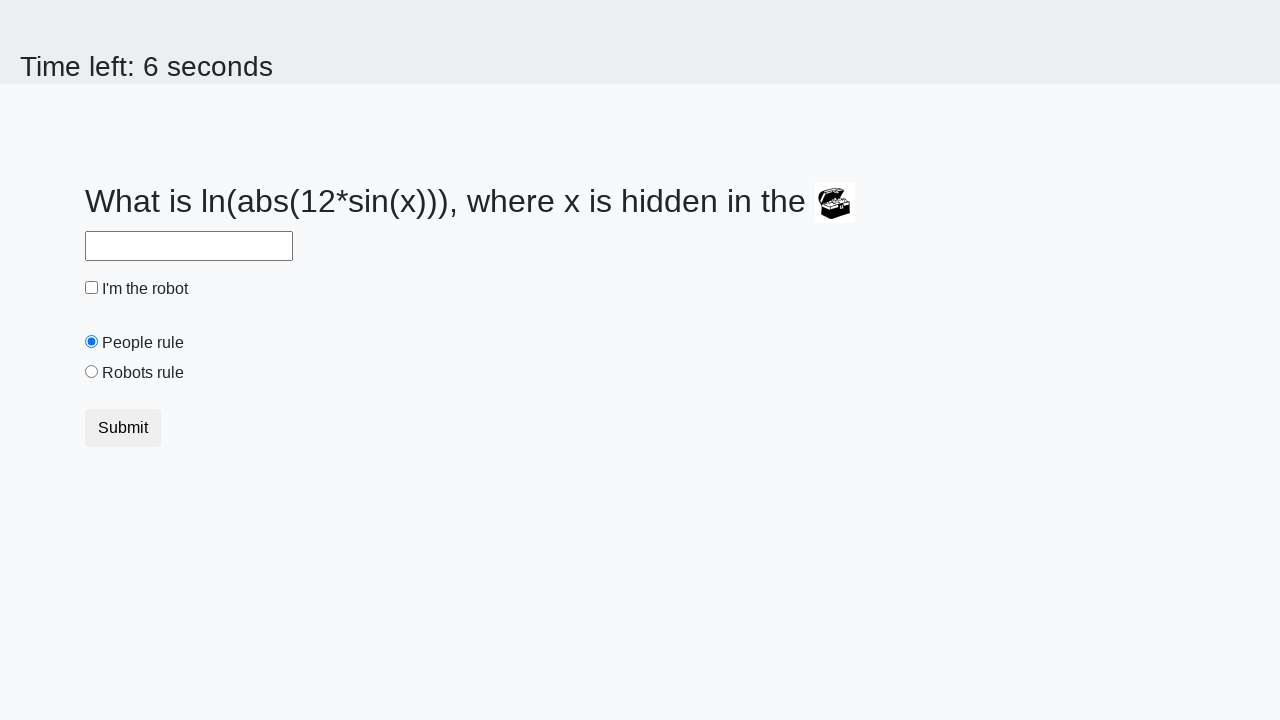

Filled answer field with calculated value on #answer
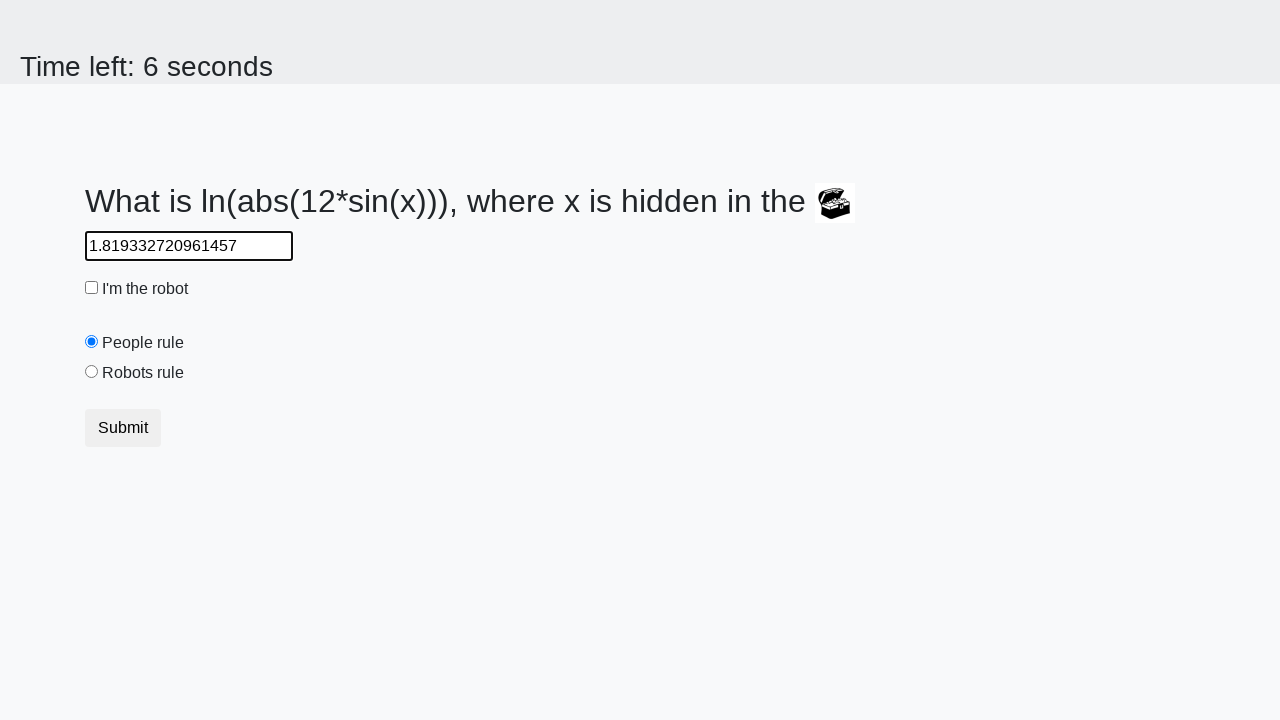

Checked robot checkbox at (92, 288) on #robotCheckbox
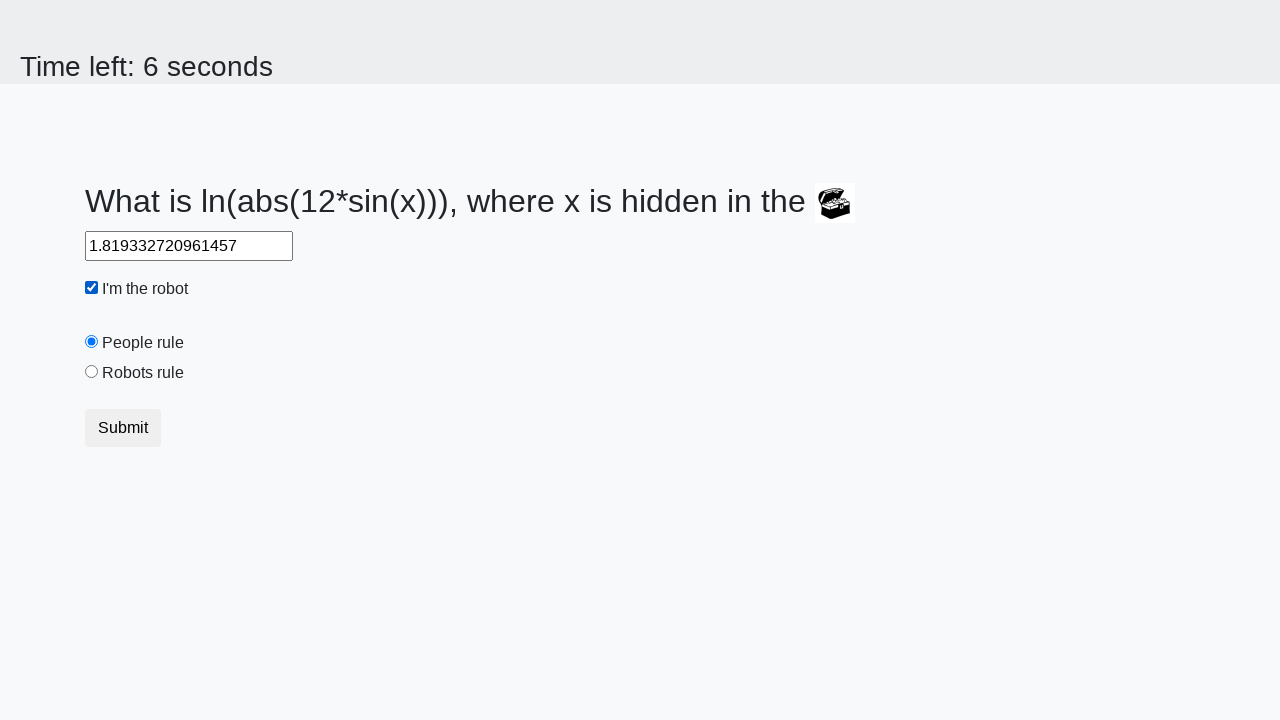

Checked robots rule checkbox at (92, 372) on #robotsRule
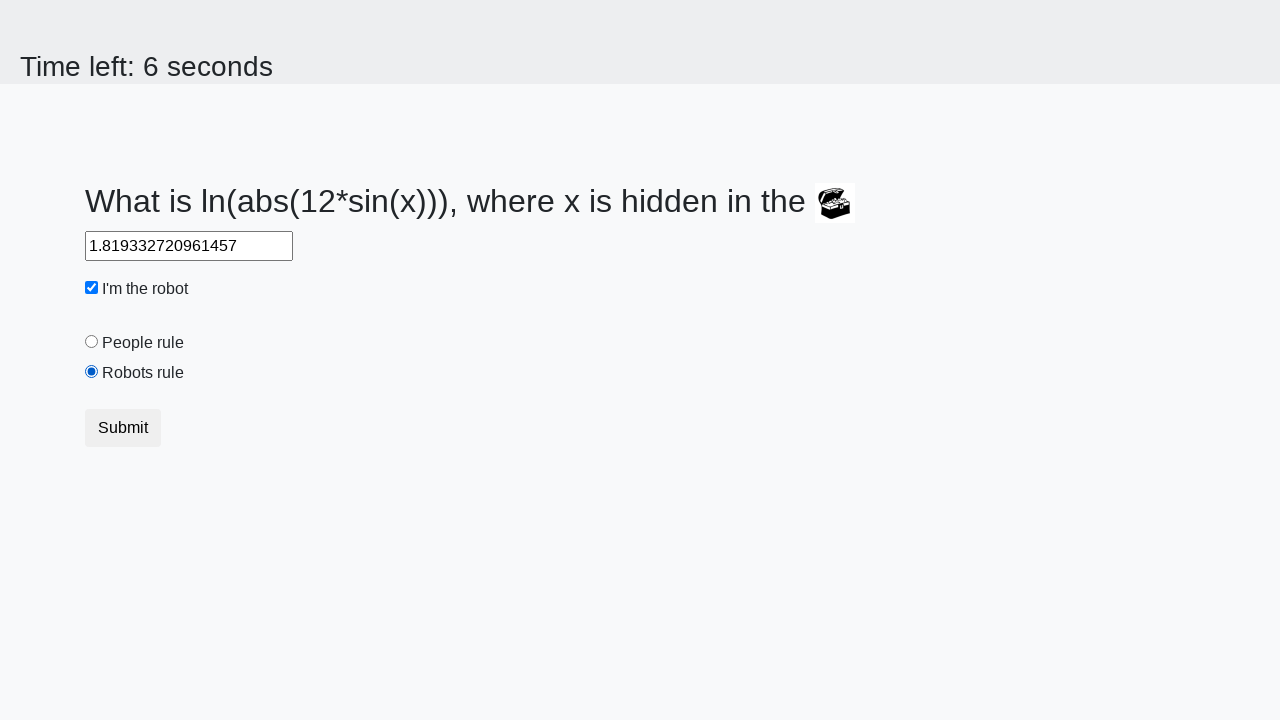

Clicked submit button to complete form at (123, 428) on .btn.btn-default
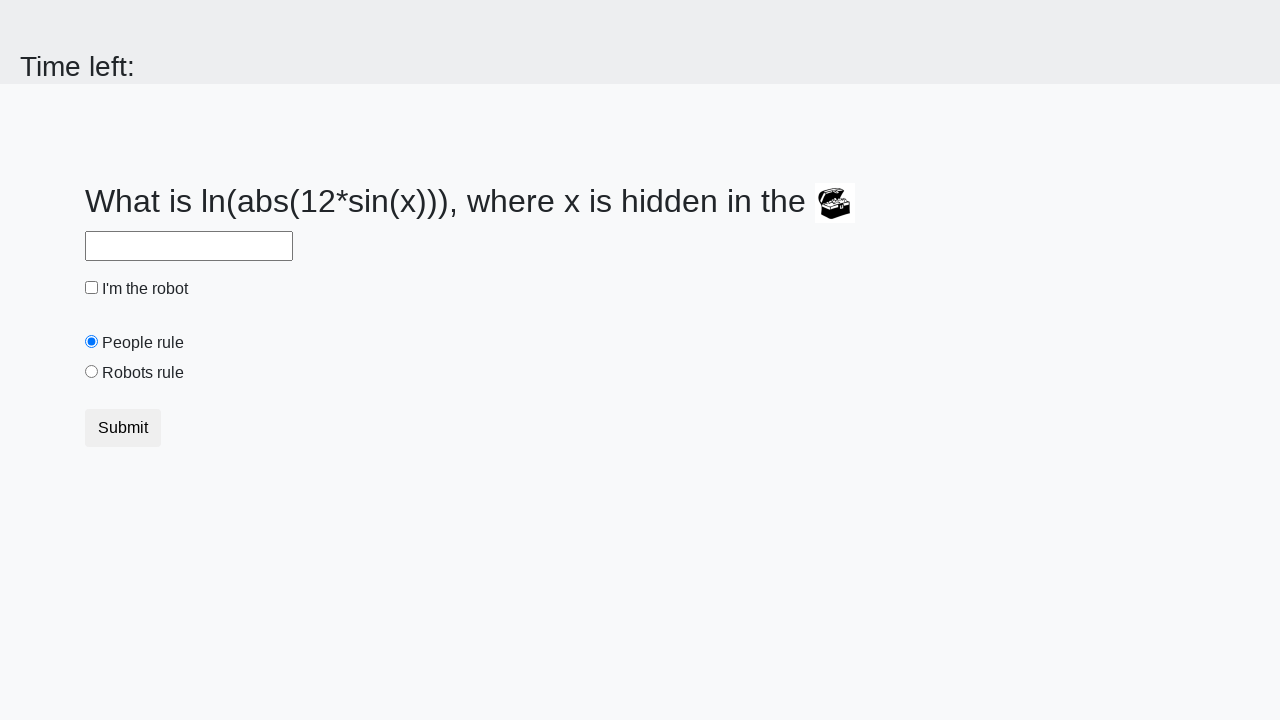

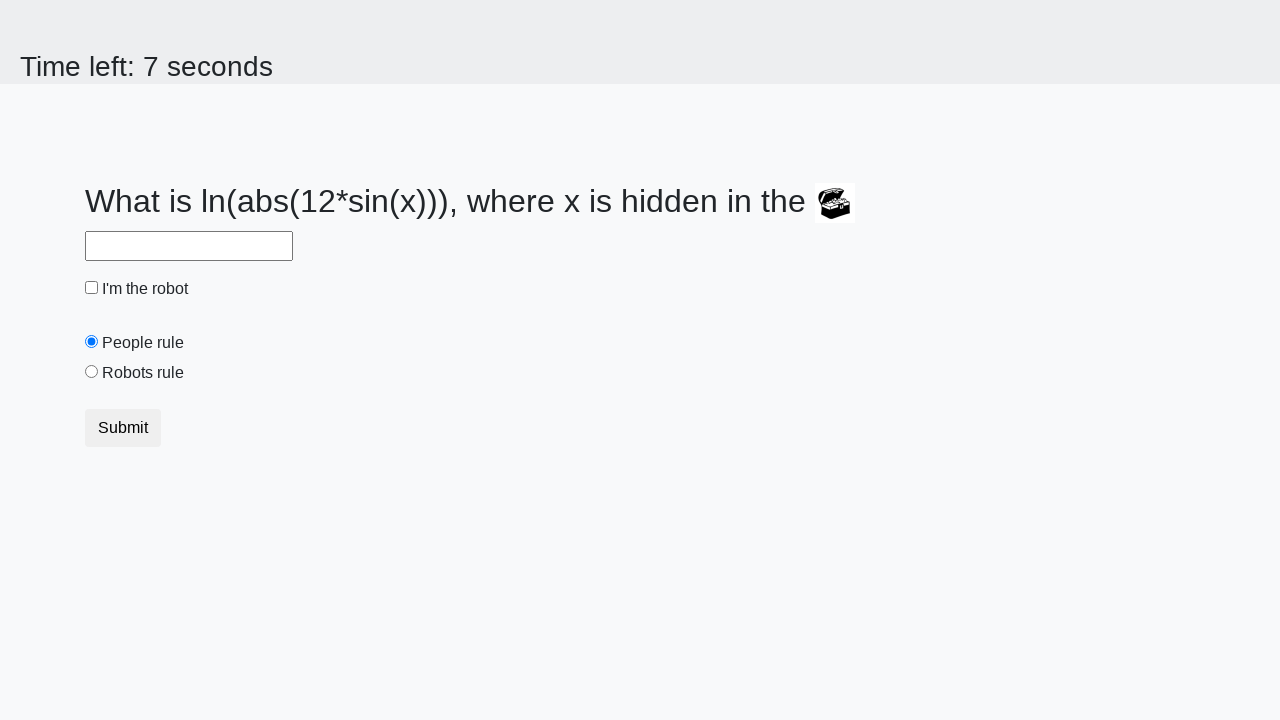